Tests dynamic loading page by clicking the start button and verifying that "Hello World!" text appears after the loading completes, with adequate timeout.

Starting URL: https://automationfc.github.io/dynamic-loading/

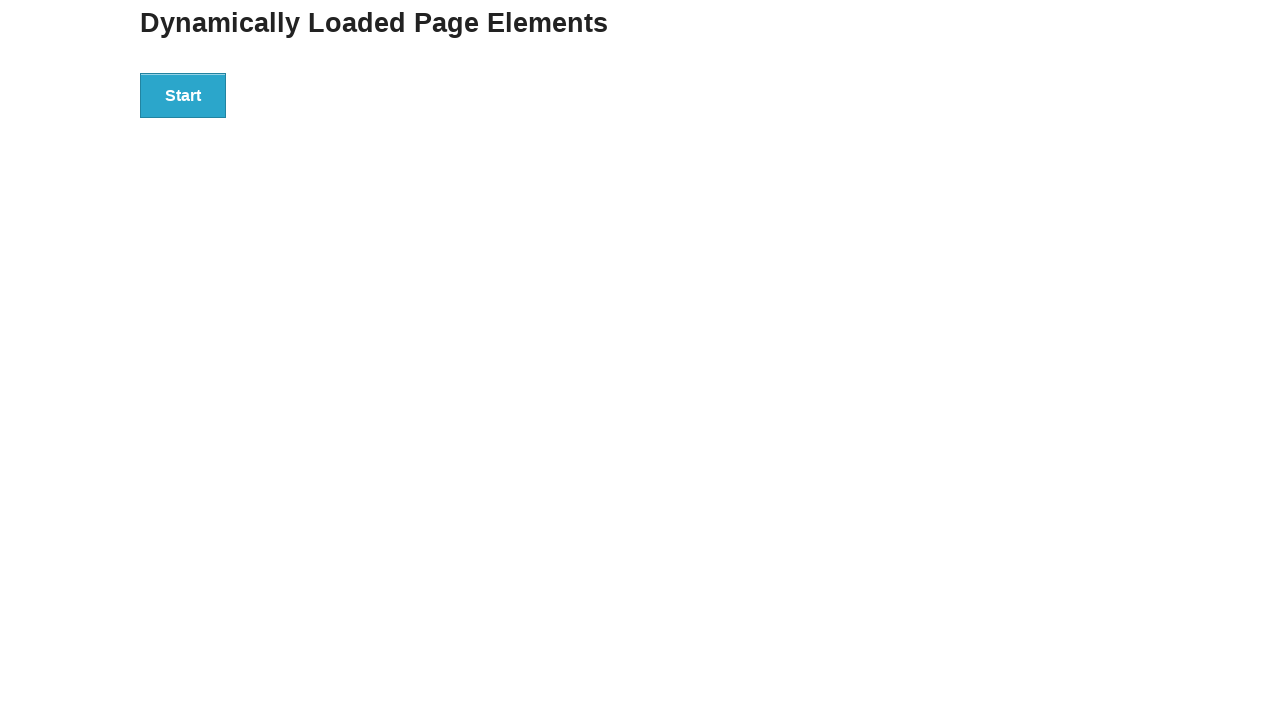

Clicked the start button to trigger dynamic loading at (183, 95) on div#start > button
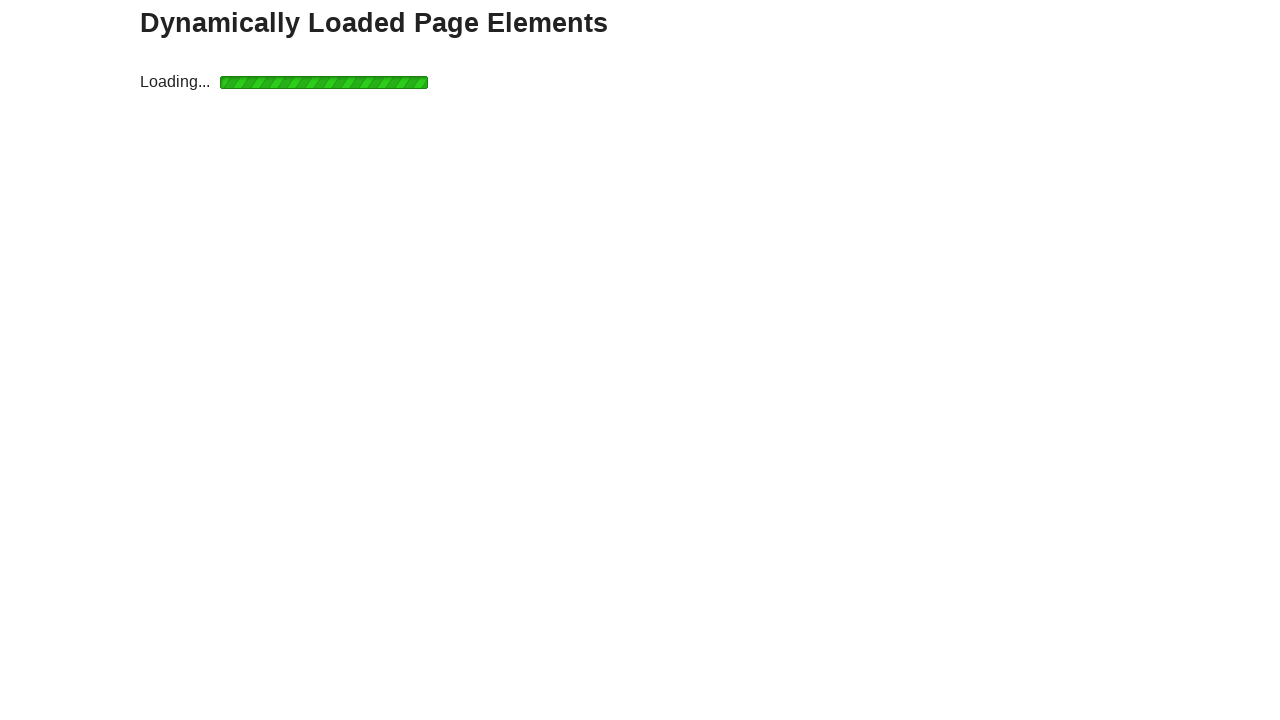

Waited for finish text to appear after loading completes
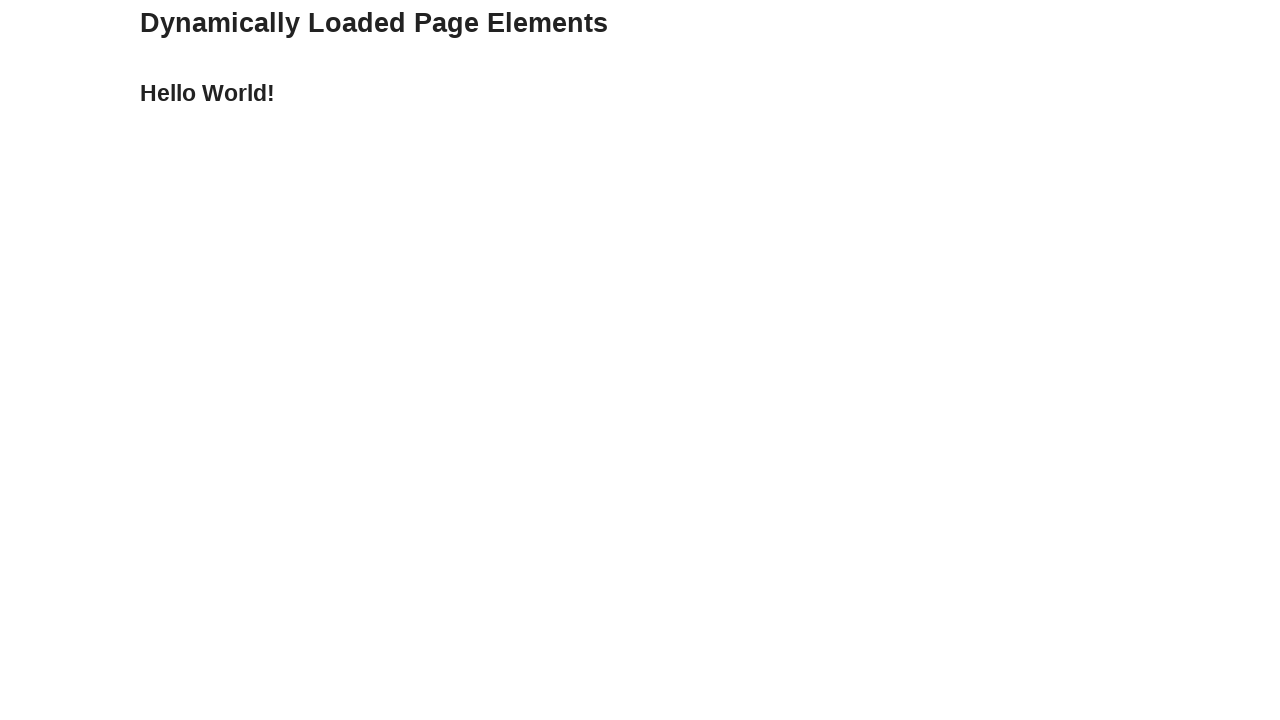

Retrieved finish text content
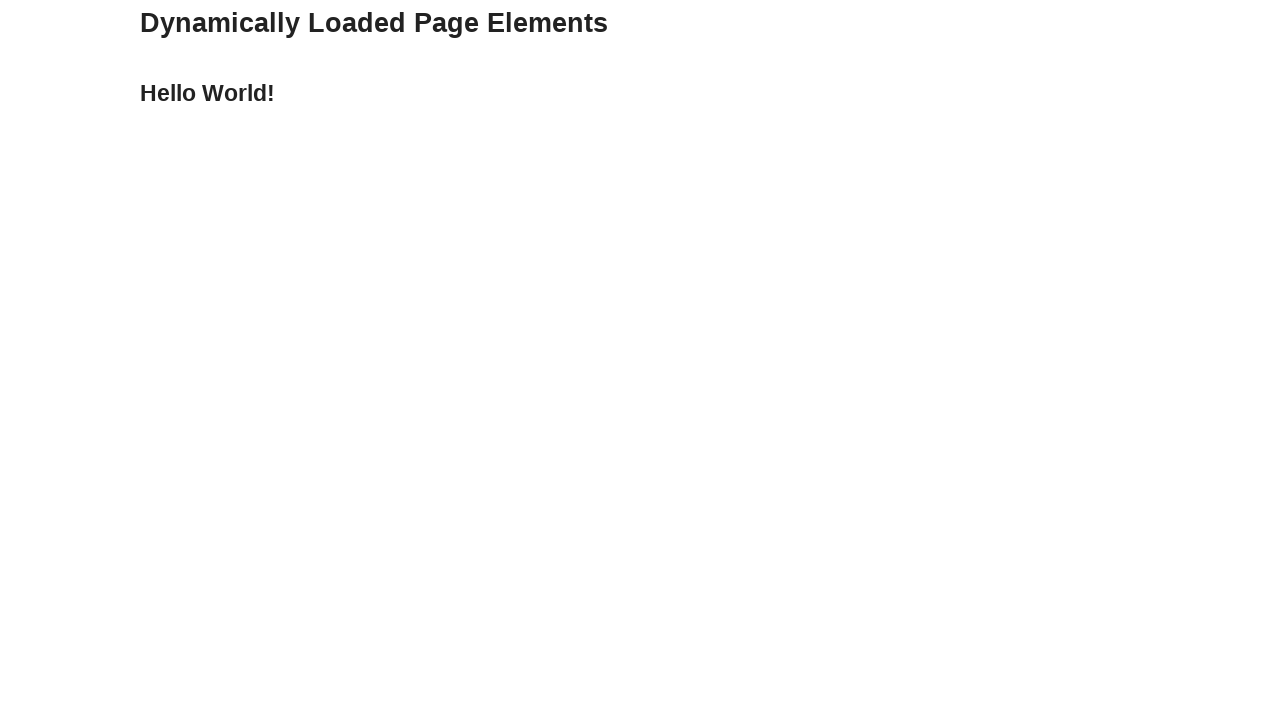

Verified that 'Hello World!' text appears after loading completes
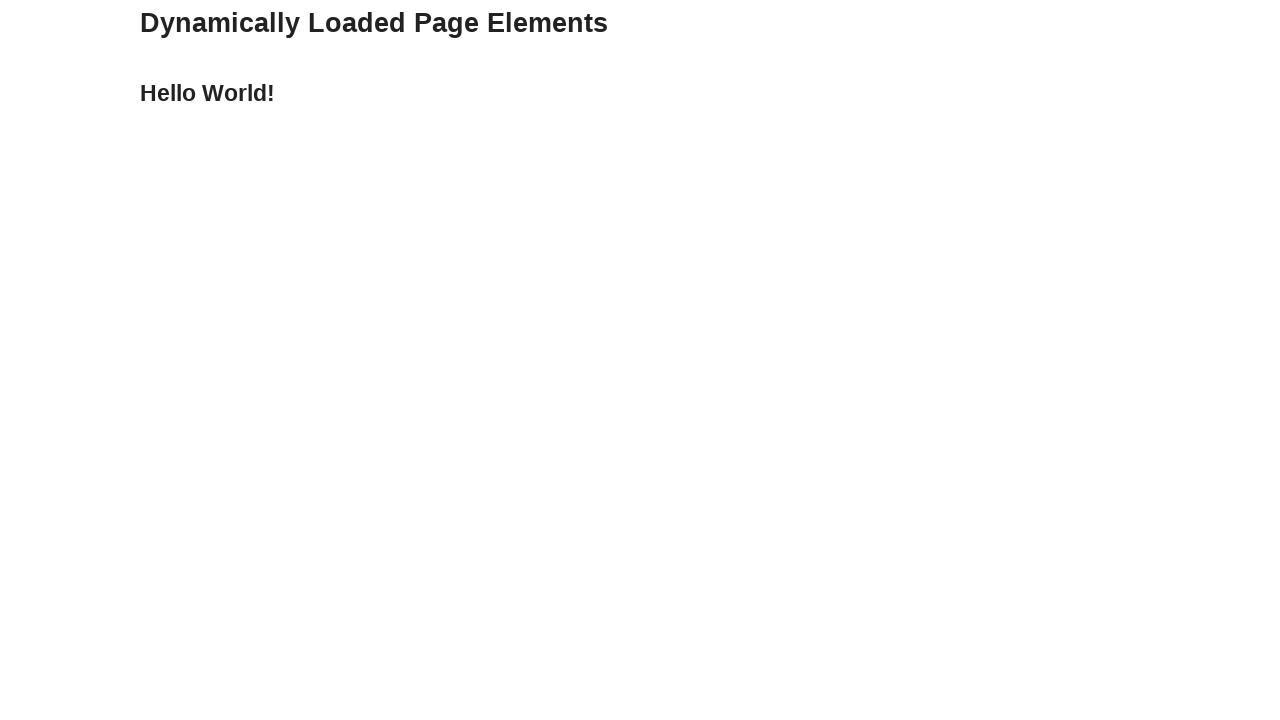

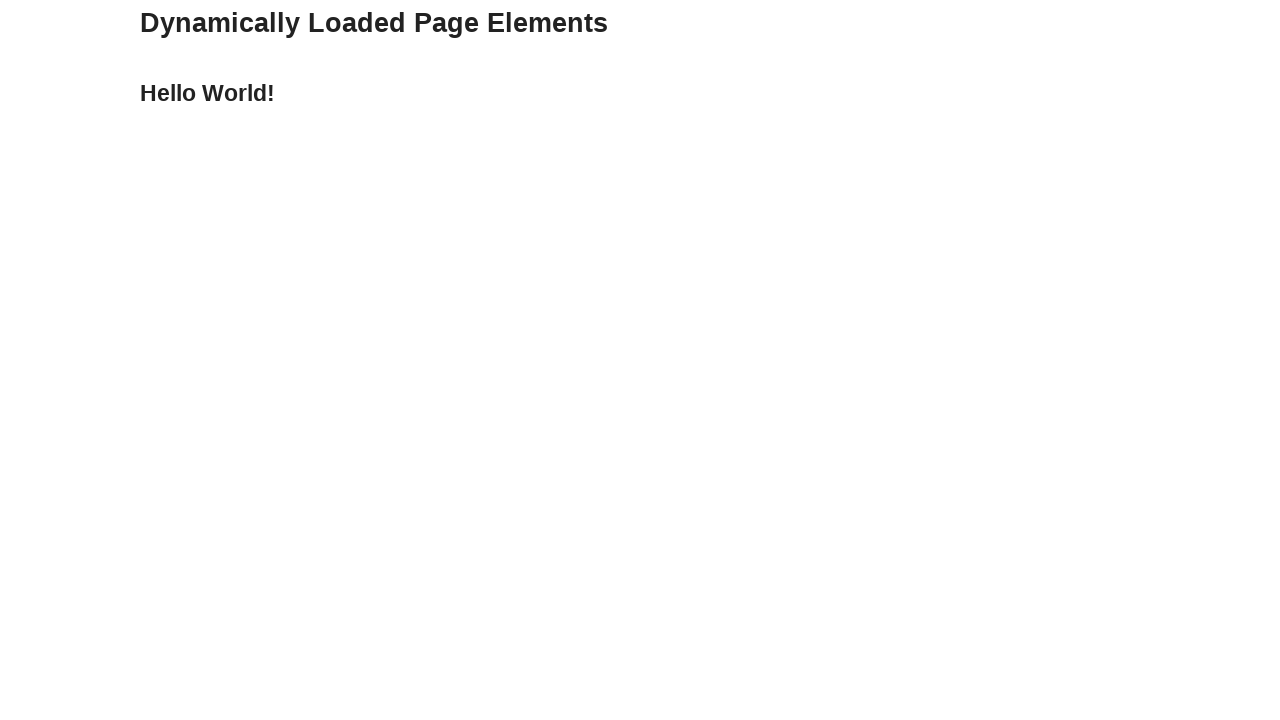